Tests radio button functionality by verifying button states, clicking different radio options, and checking that the correct selection is displayed

Starting URL: https://demoqa.com/radio-button

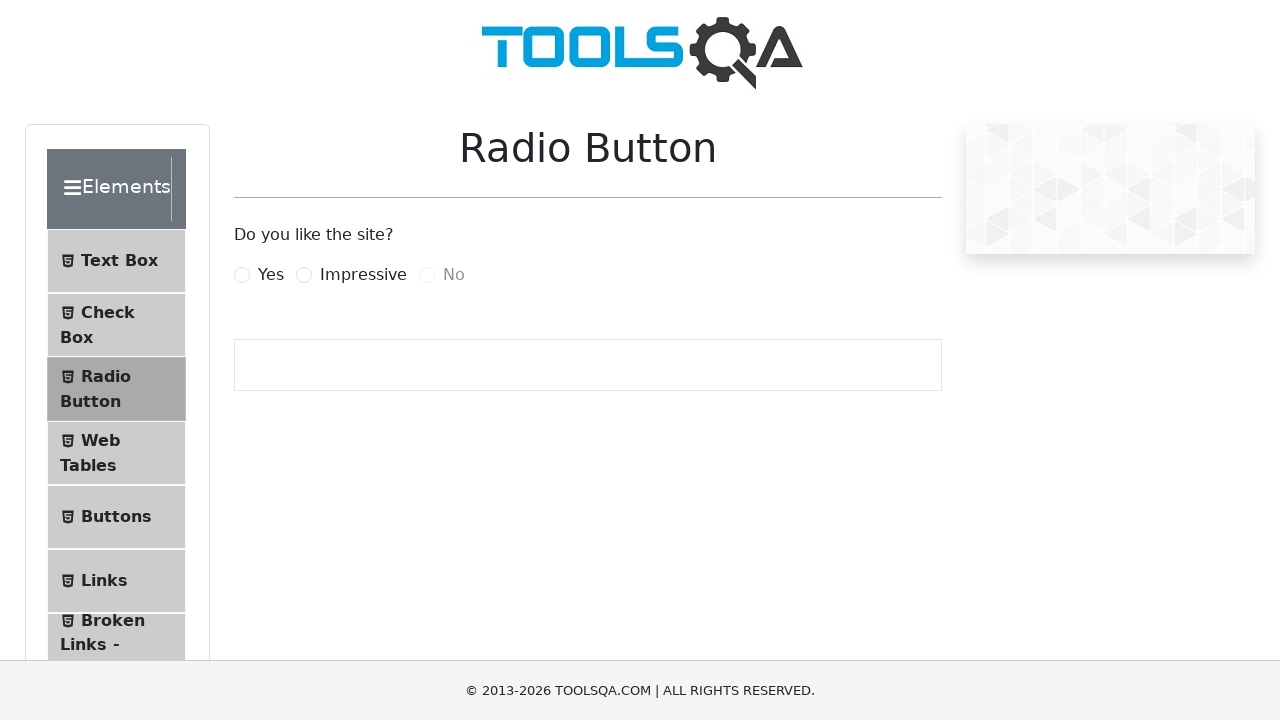

Verified that the 'No' radio button is disabled
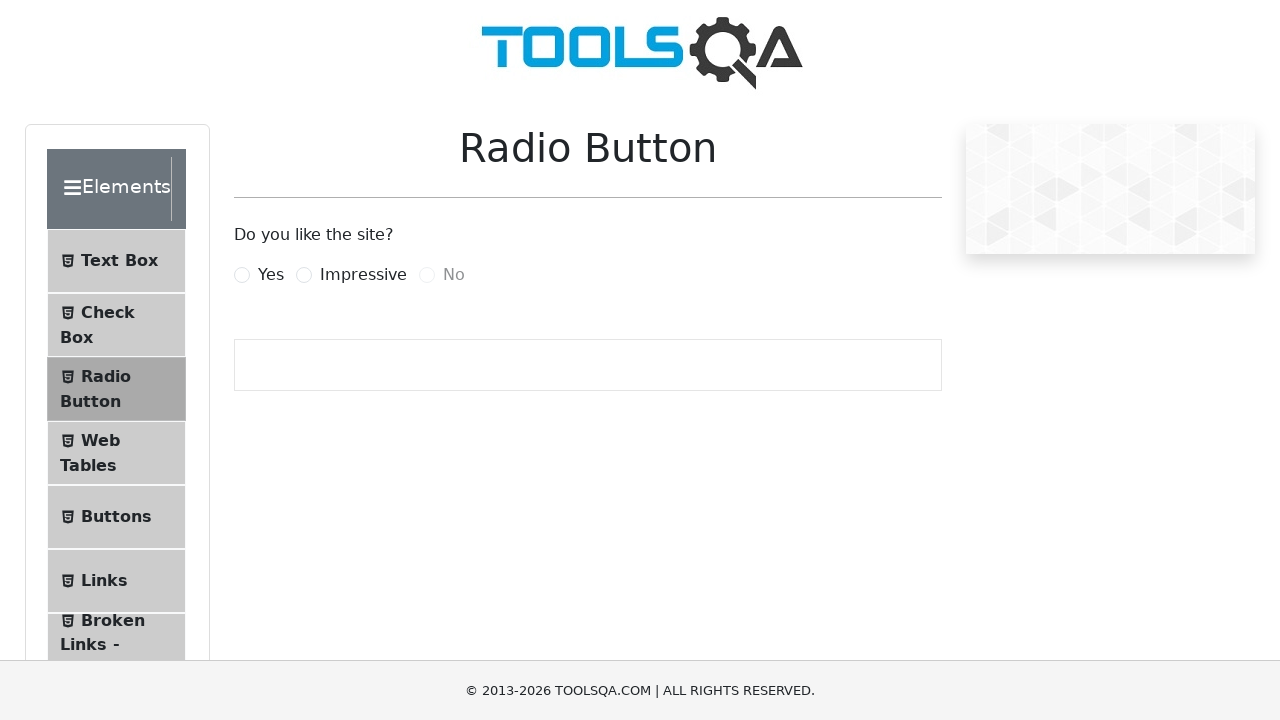

Clicked the 'Impressive' radio button at (363, 275) on label[for='impressiveRadio']
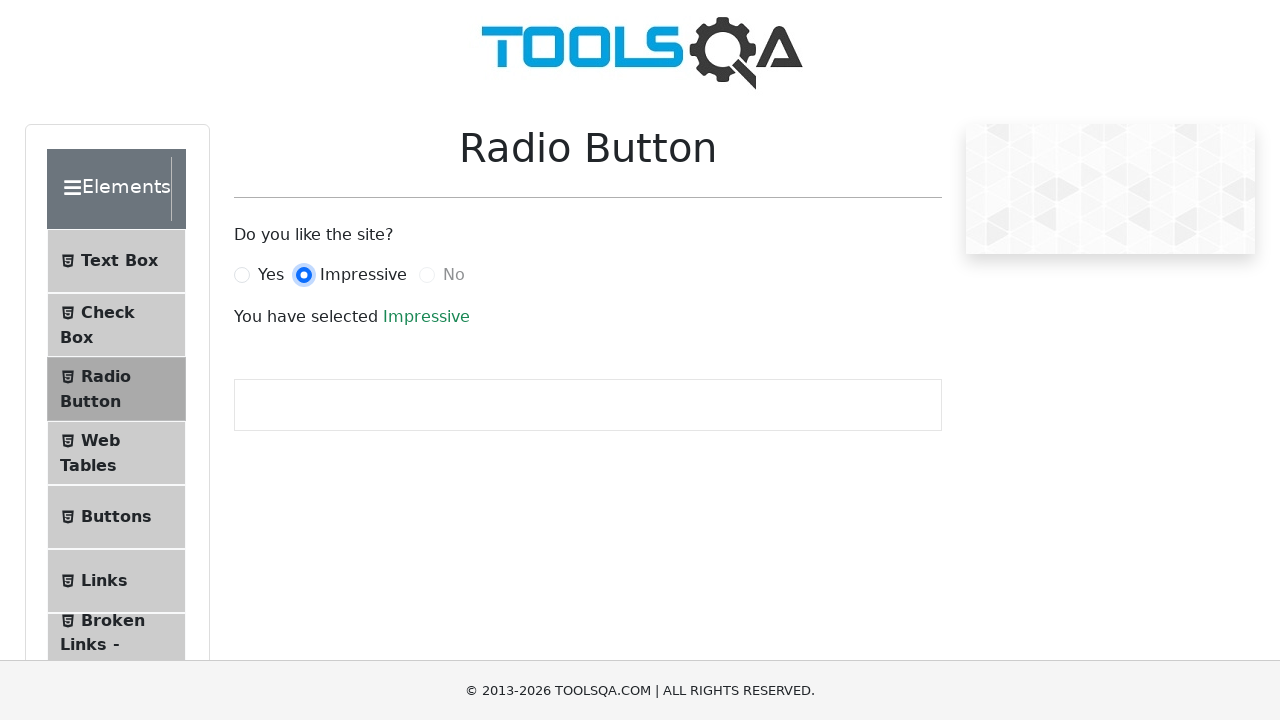

Verified that 'Impressive' selection is displayed correctly
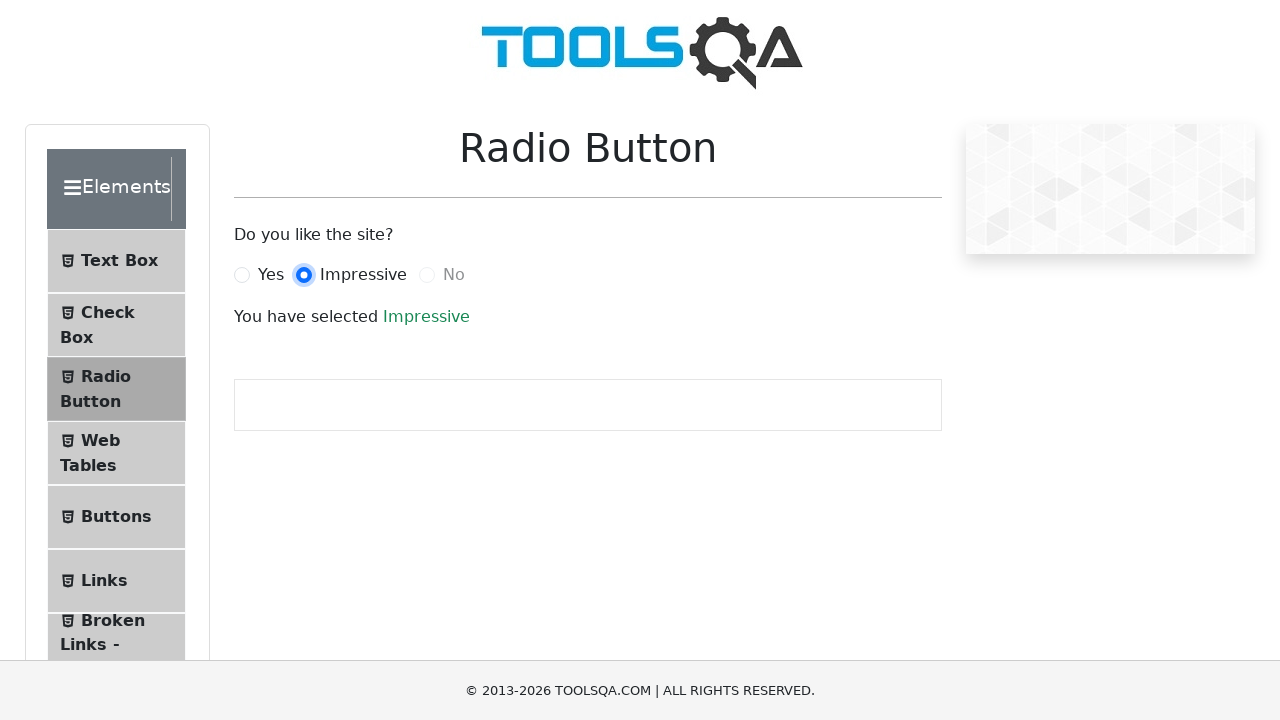

Clicked the 'Yes' radio button at (271, 275) on label[for='yesRadio']
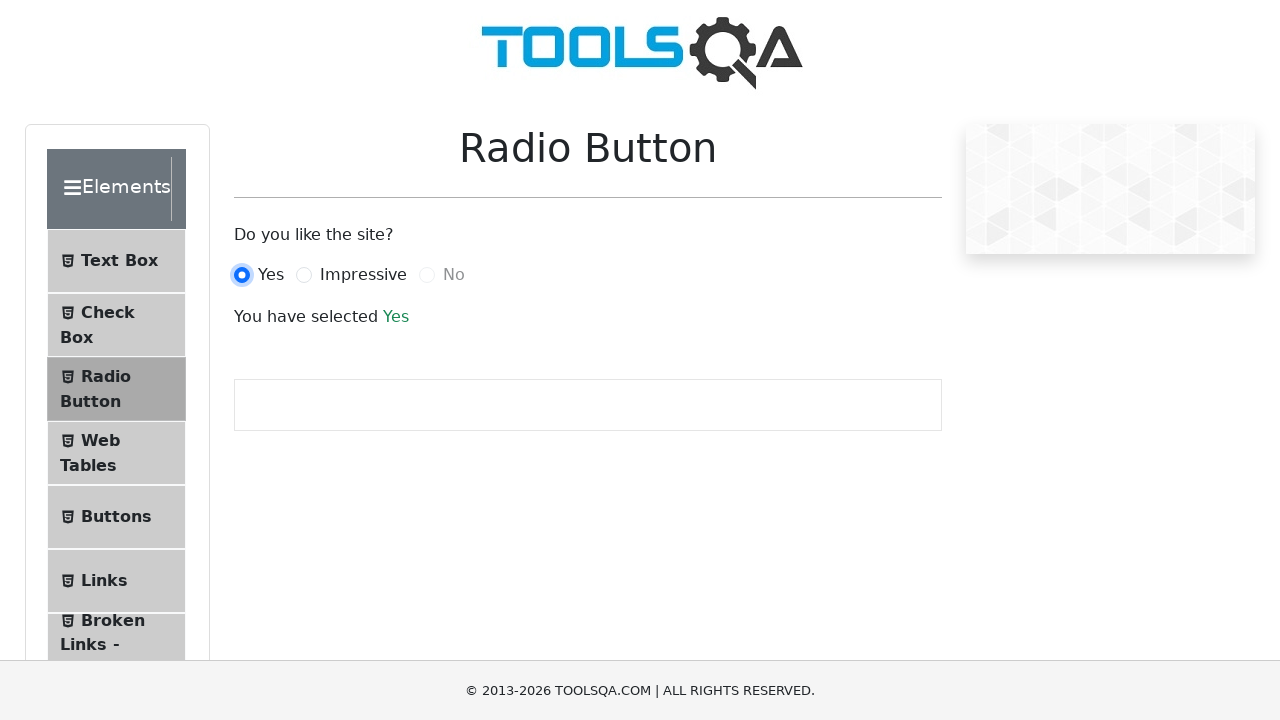

Verified that 'Yes' selection is displayed correctly
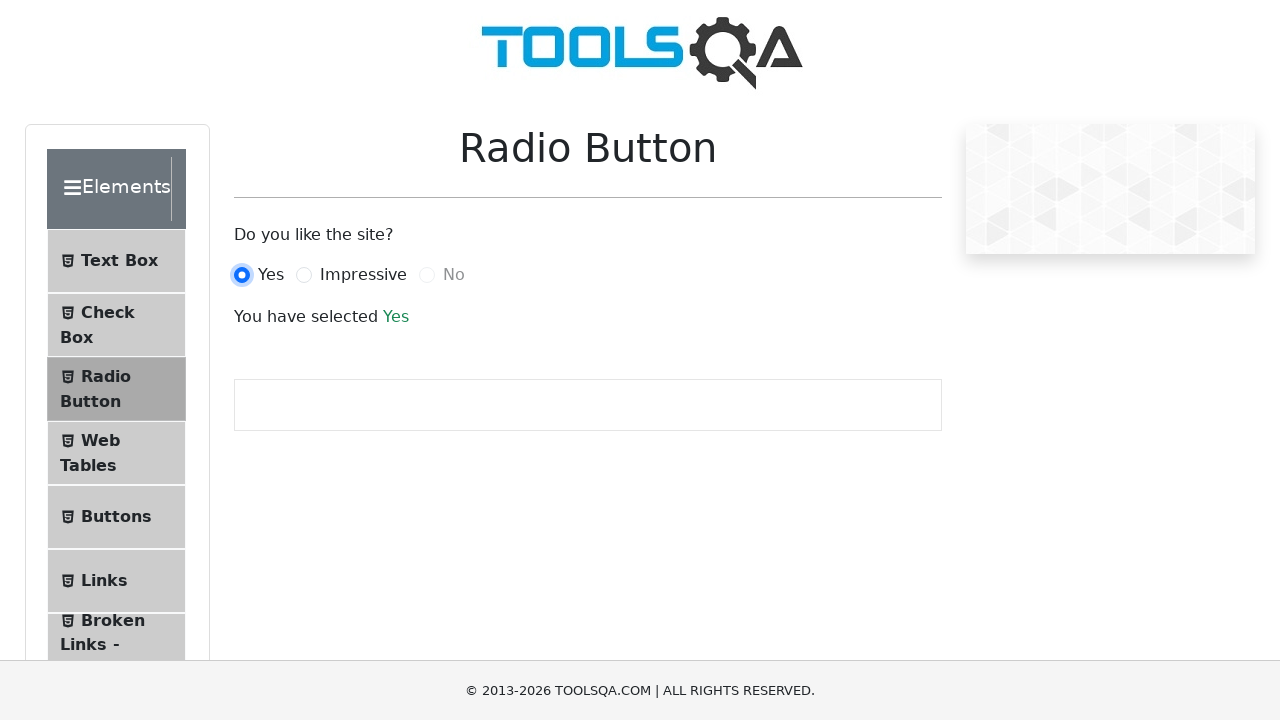

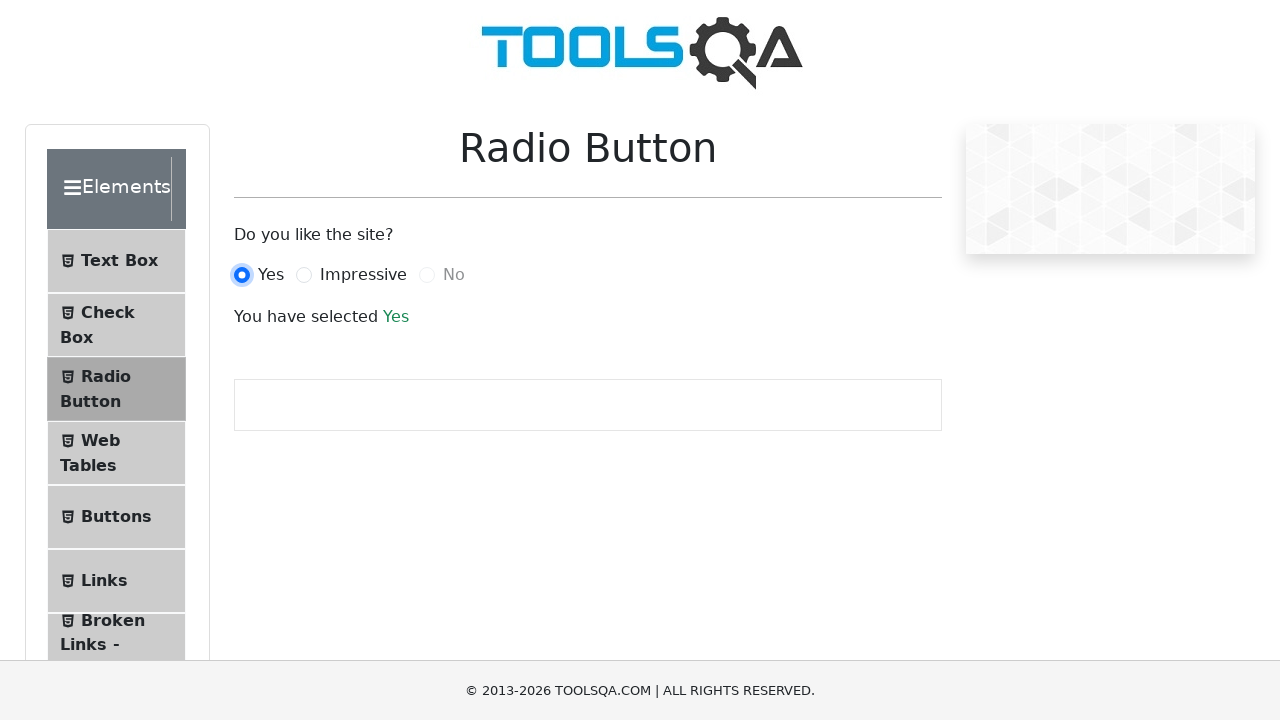